Navigates to CoinMarketCap's Solana cryptocurrency page and waits for the chart to load

Starting URL: https://coinmarketcap.com/currencies/solana/

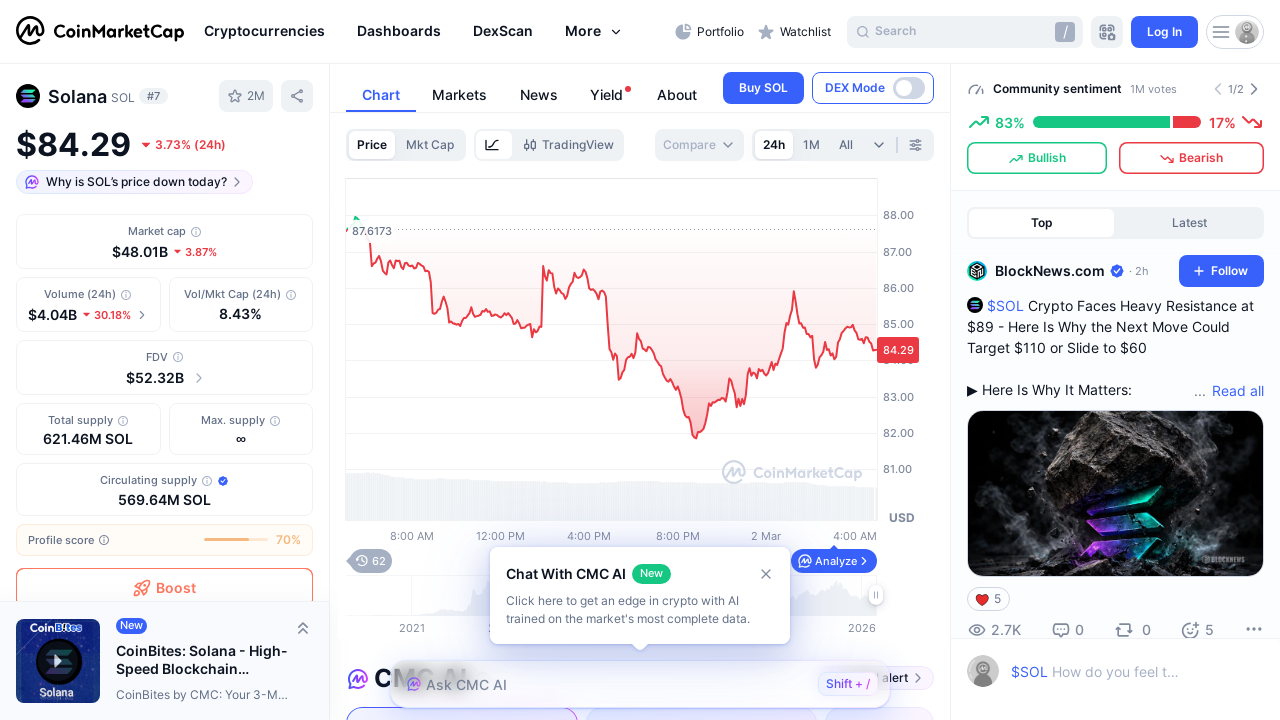

Waited for chart element to load on Solana cryptocurrency page
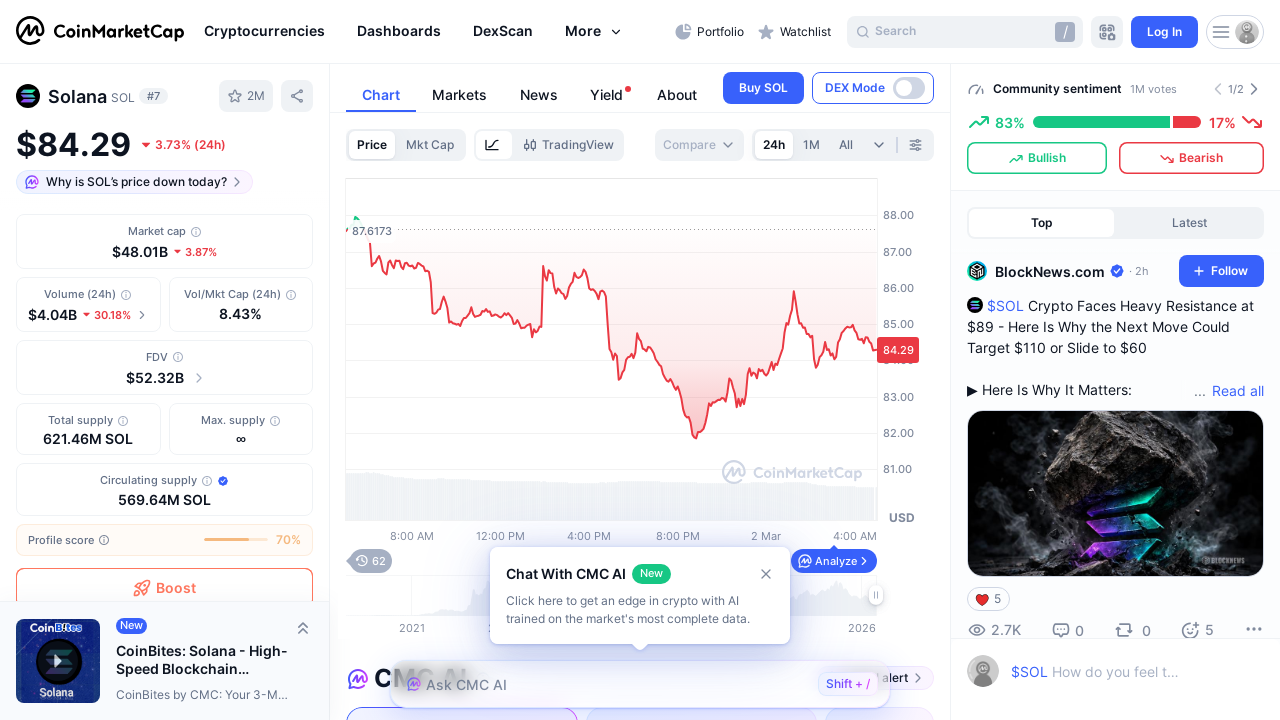

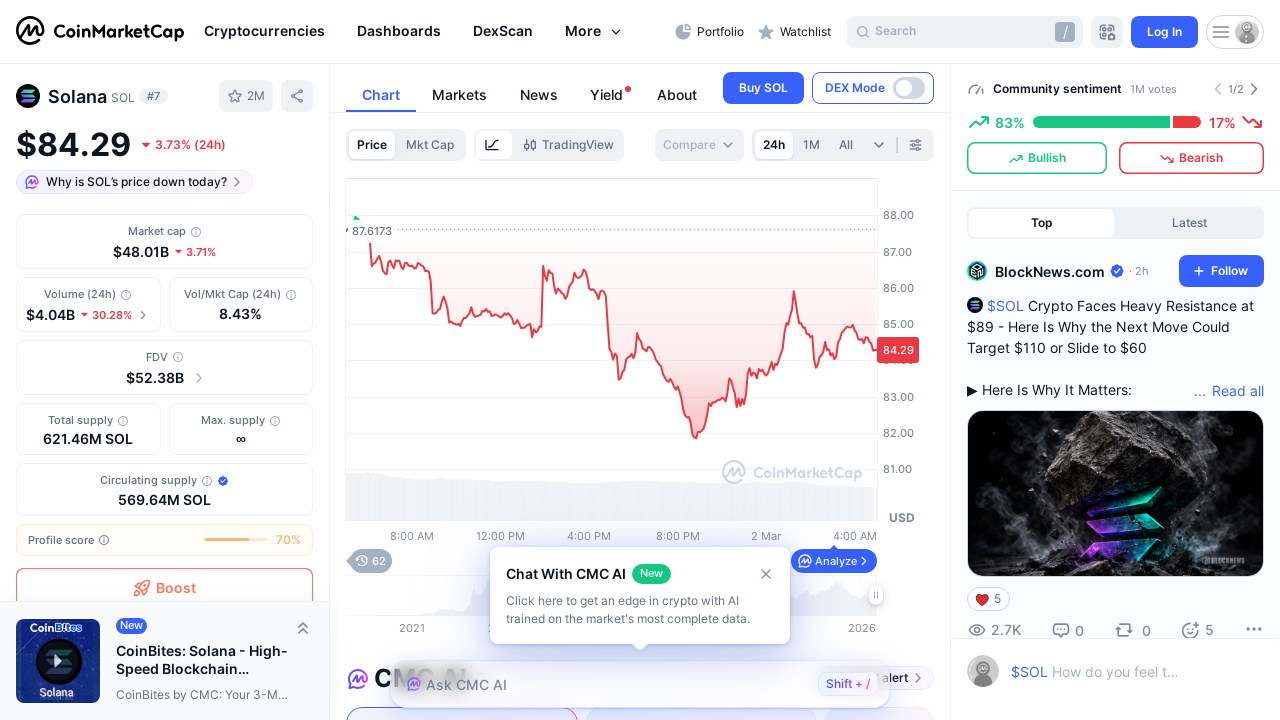